Tests selecting an option from a dropdown list using Playwright's built-in select functionality and verifying the selected option text.

Starting URL: https://the-internet.herokuapp.com/dropdown

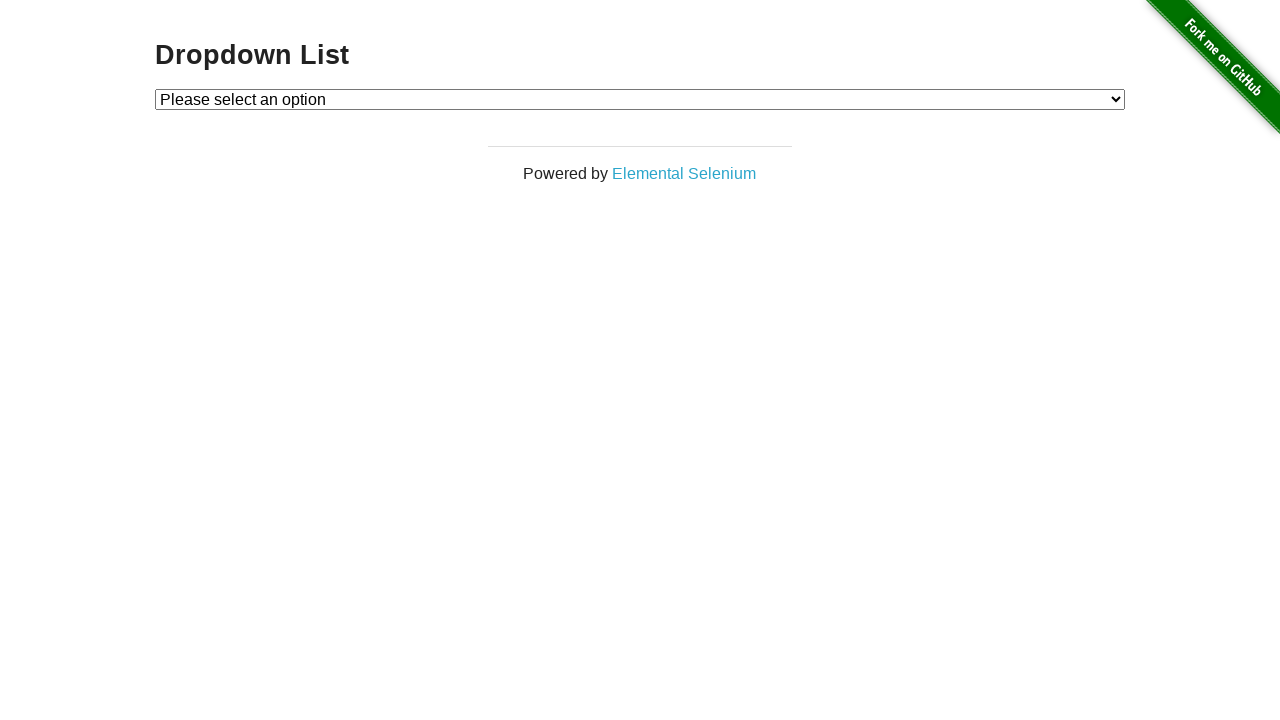

Waited for dropdown to be visible
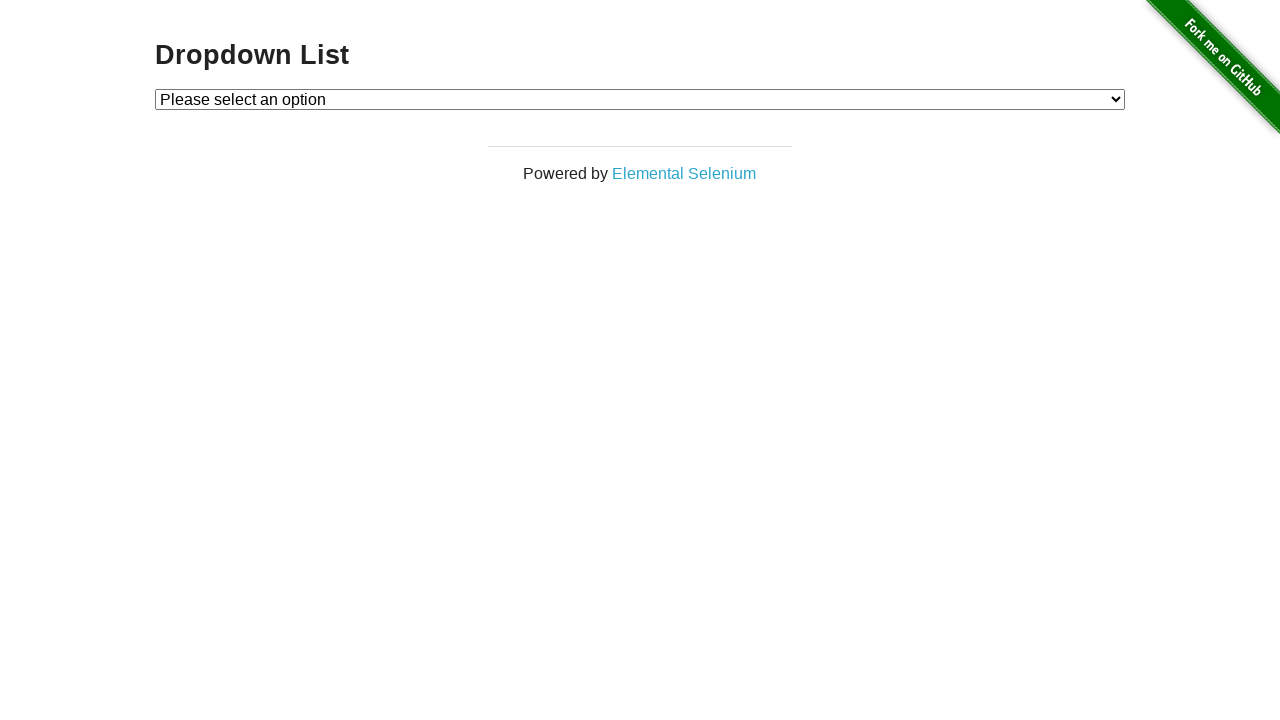

Selected 'Option 1' from dropdown using label on #dropdown
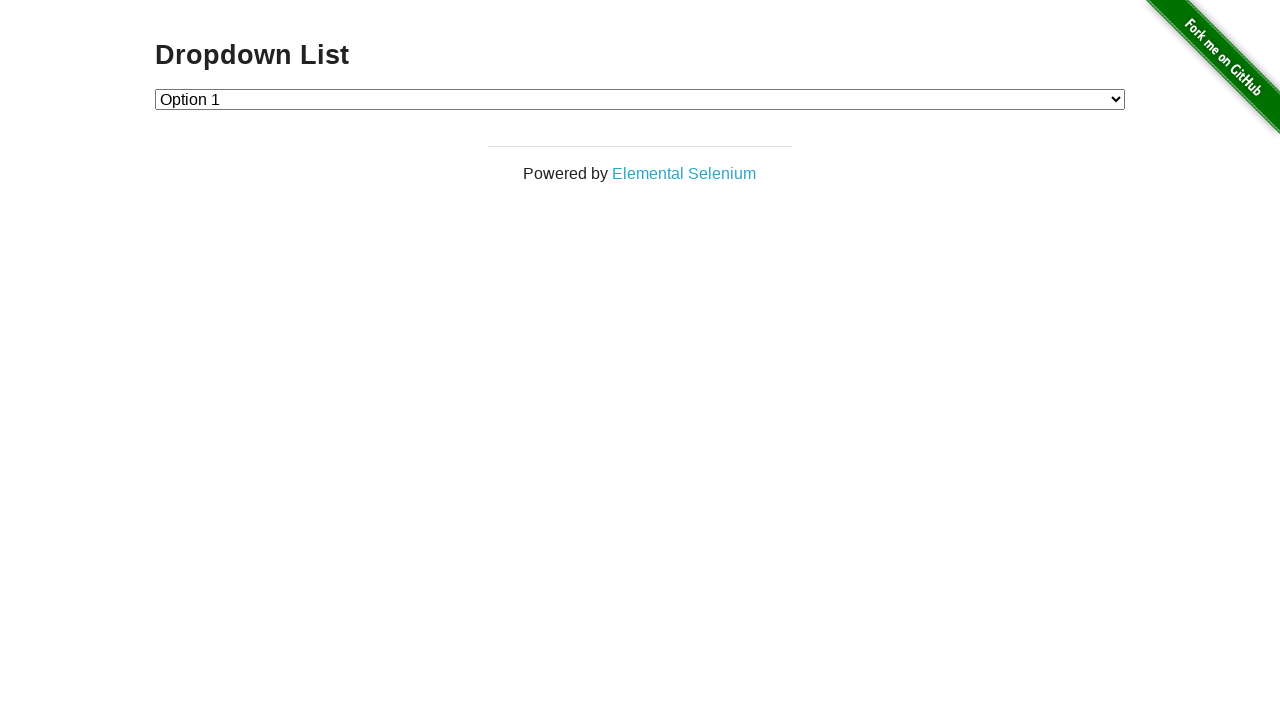

Retrieved selected option text from dropdown
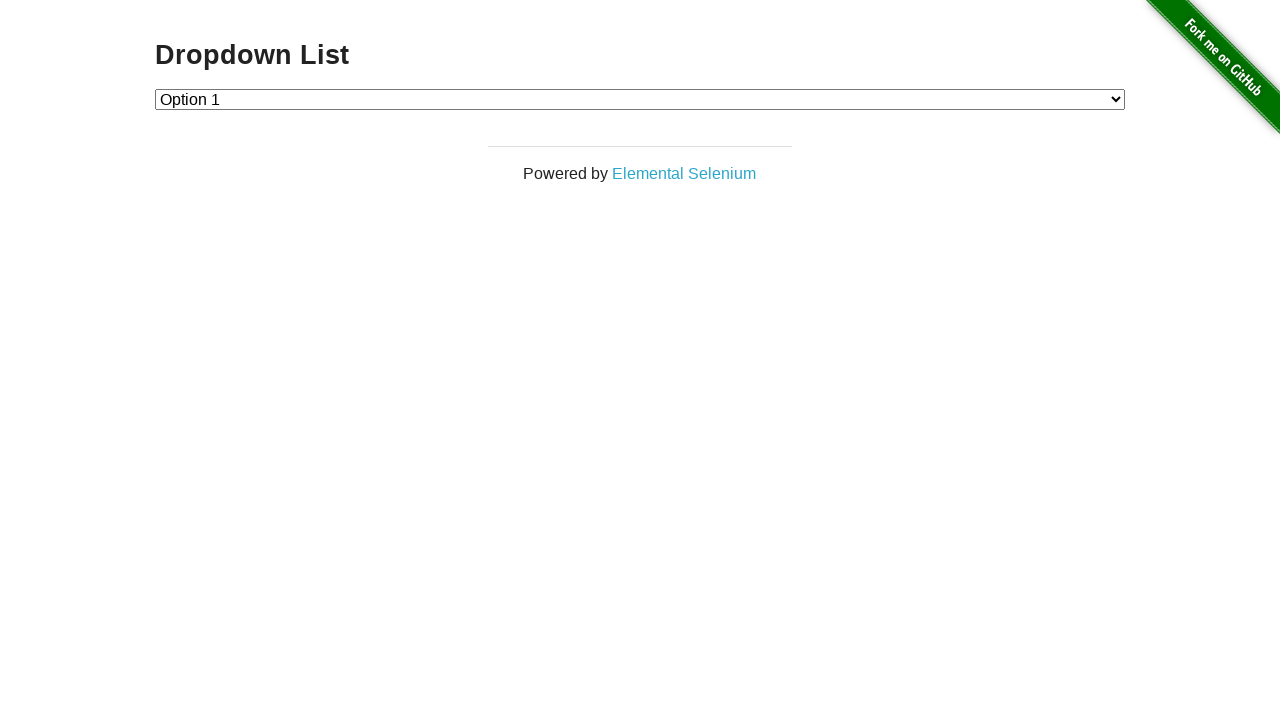

Verified selected option text equals 'Option 1'
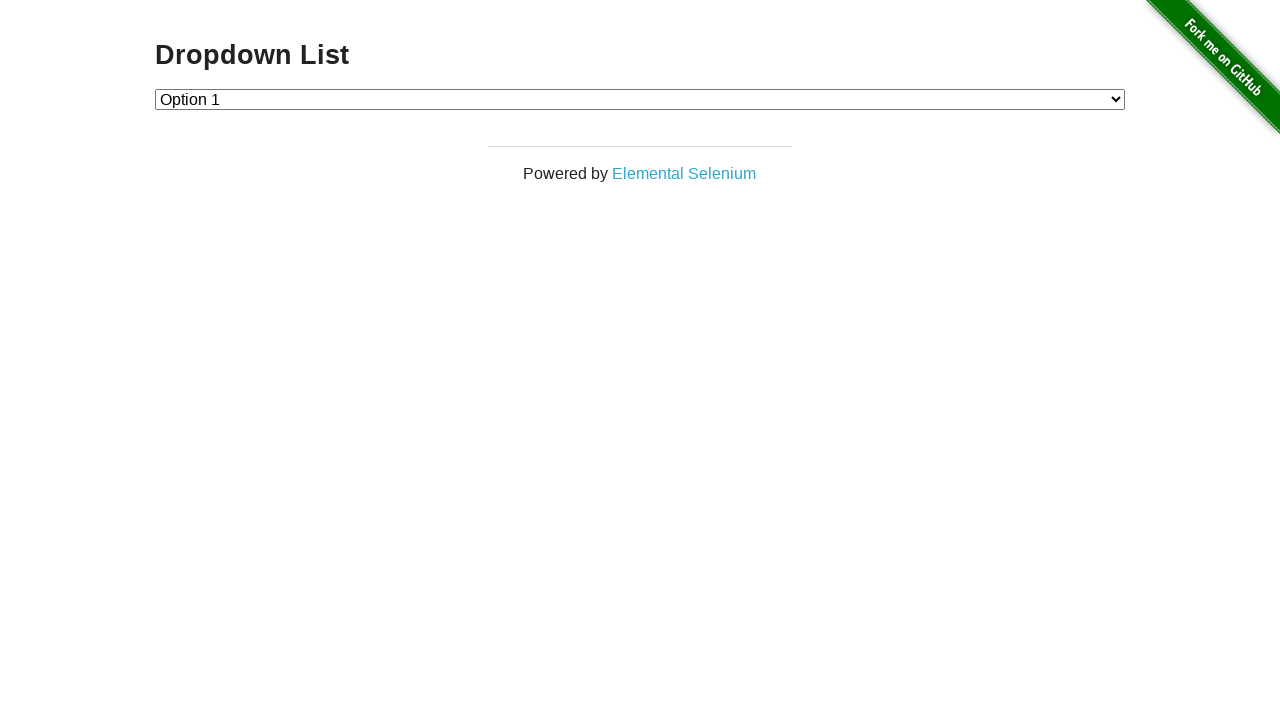

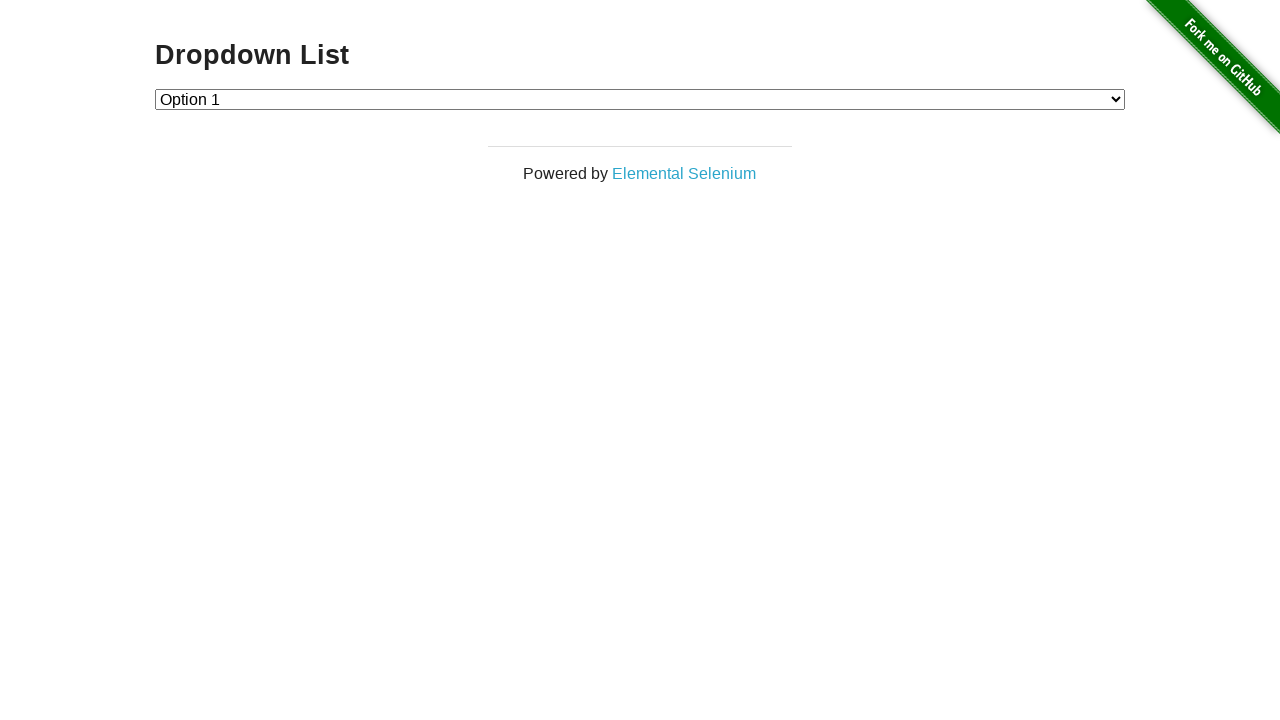